Tests element state verification functions (isDisplayed, isEnabled, isSelected) across multiple pages - checking visibility of elements on an edit page, button states on a semantic-ui page, and checkbox selection state on a radio button page.

Starting URL: https://letcode.in/edit

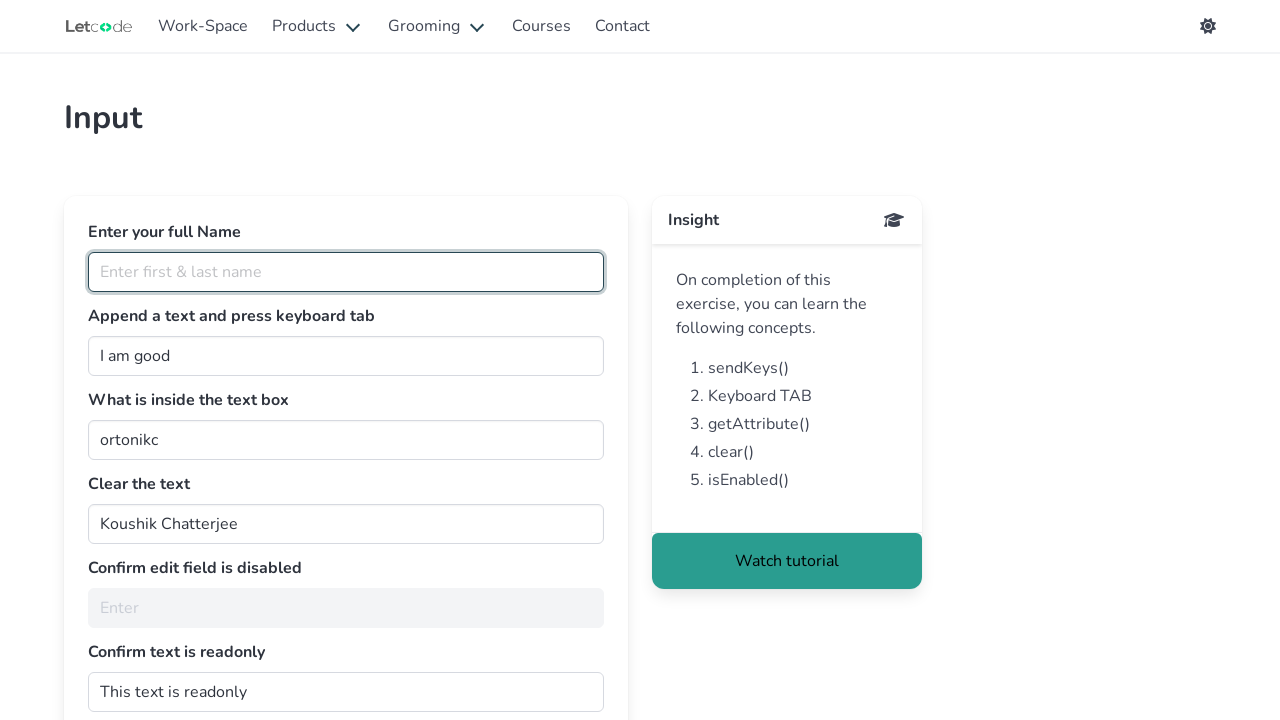

Located 'Sign up' link element
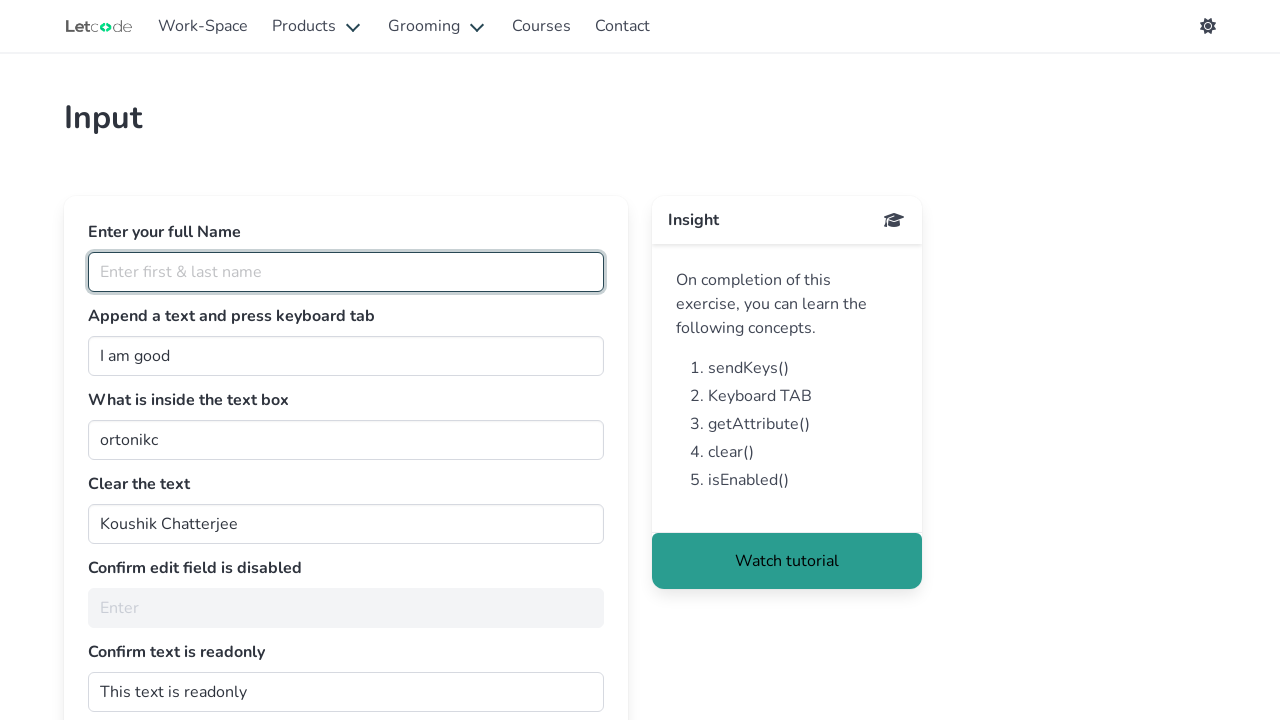

Verified 'Sign up' link visibility: False
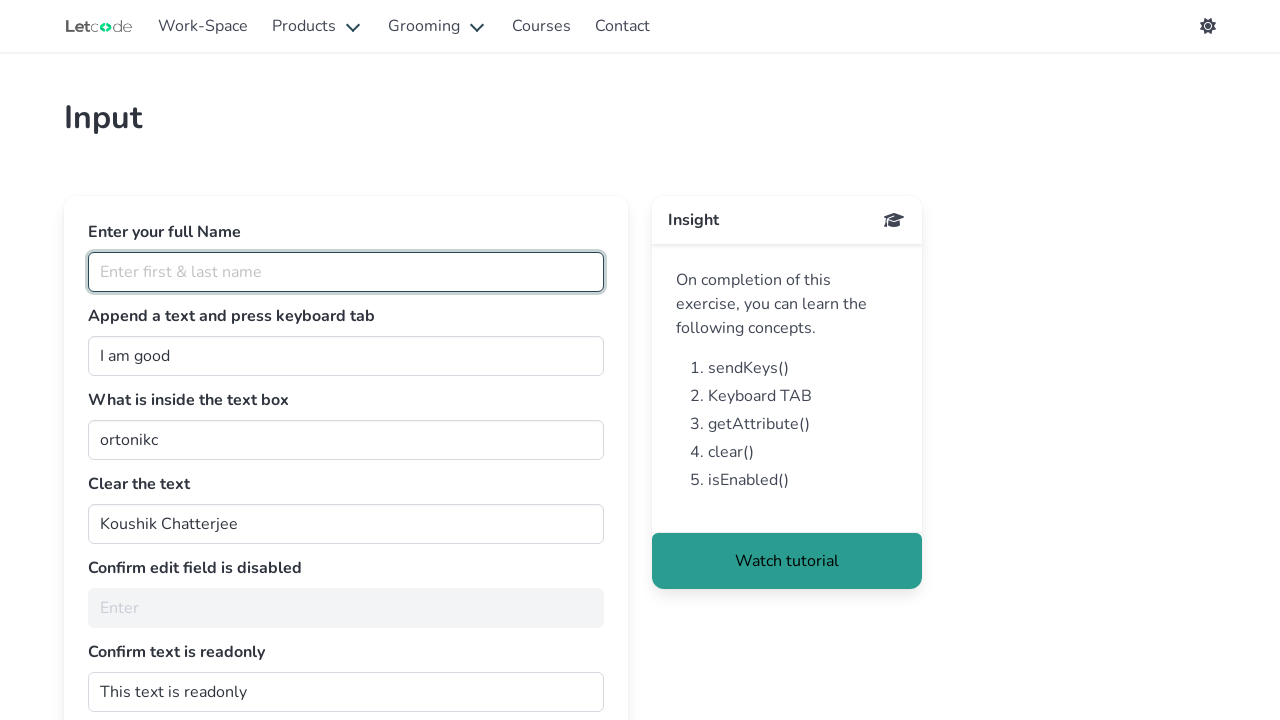

Located 'Enter your full Name' label element
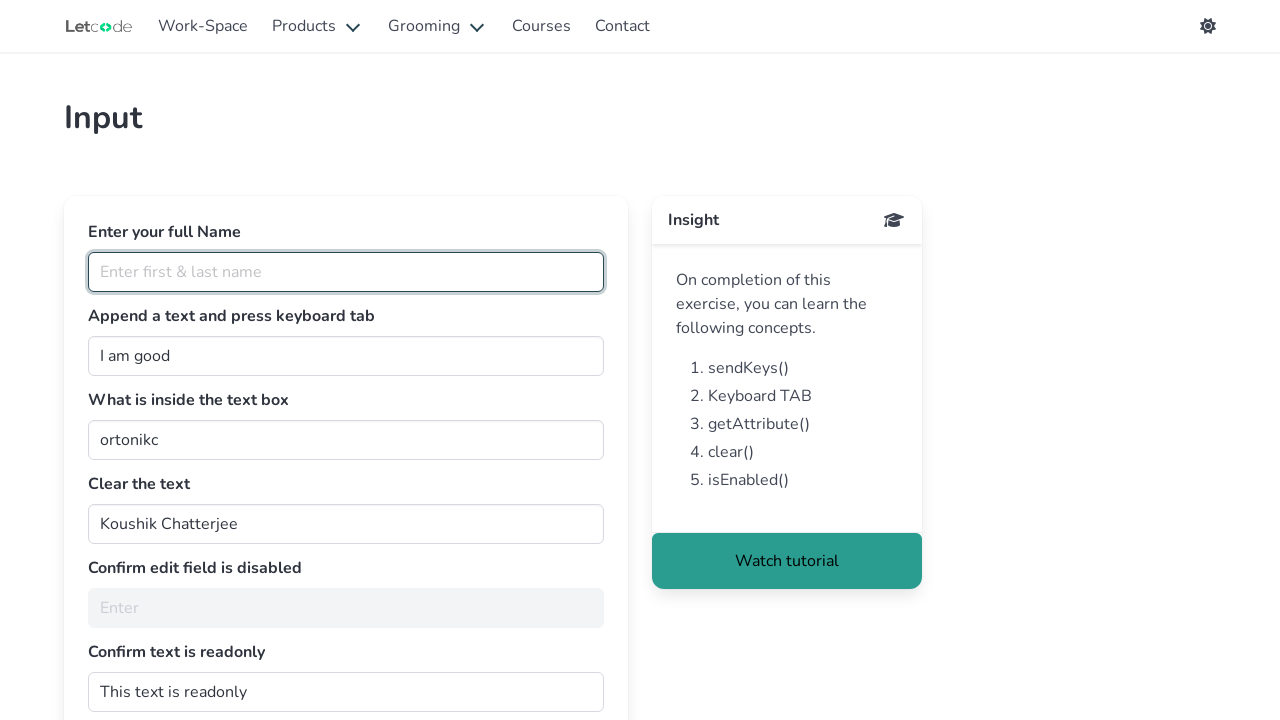

Verified full name label visibility: True
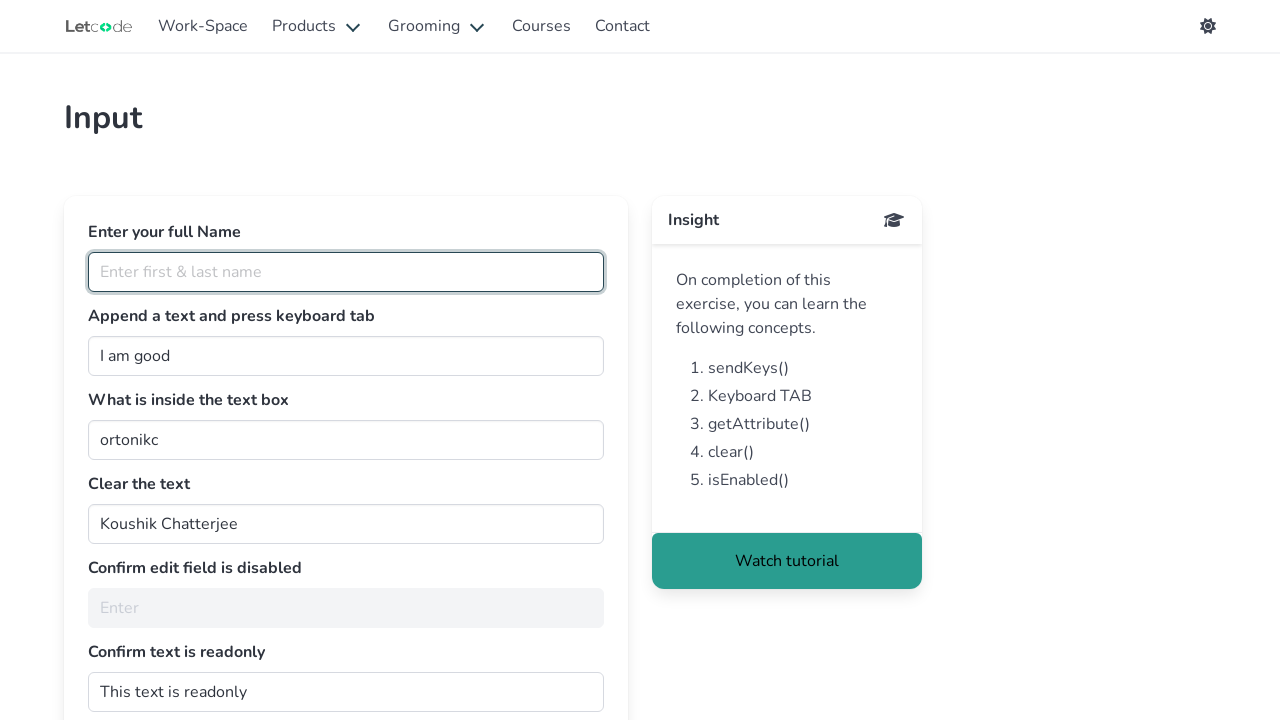

Located 'noEdit' field element
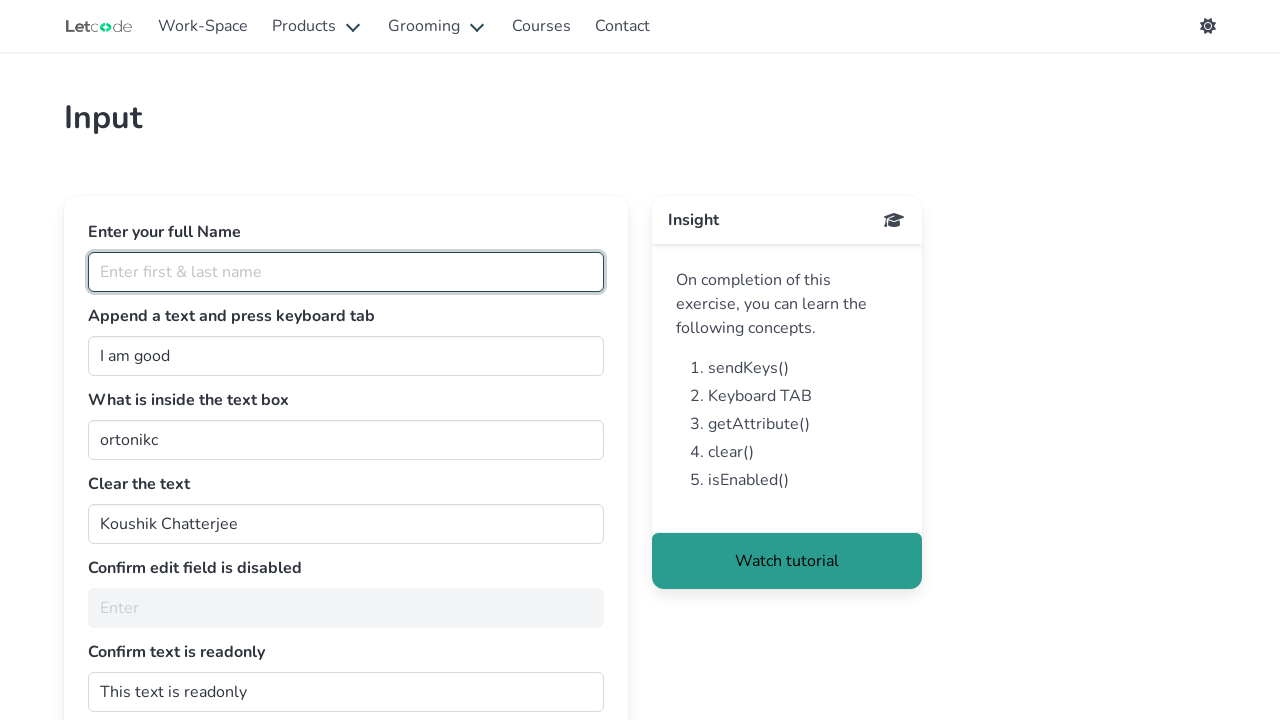

Verified 'noEdit' field is enabled: False
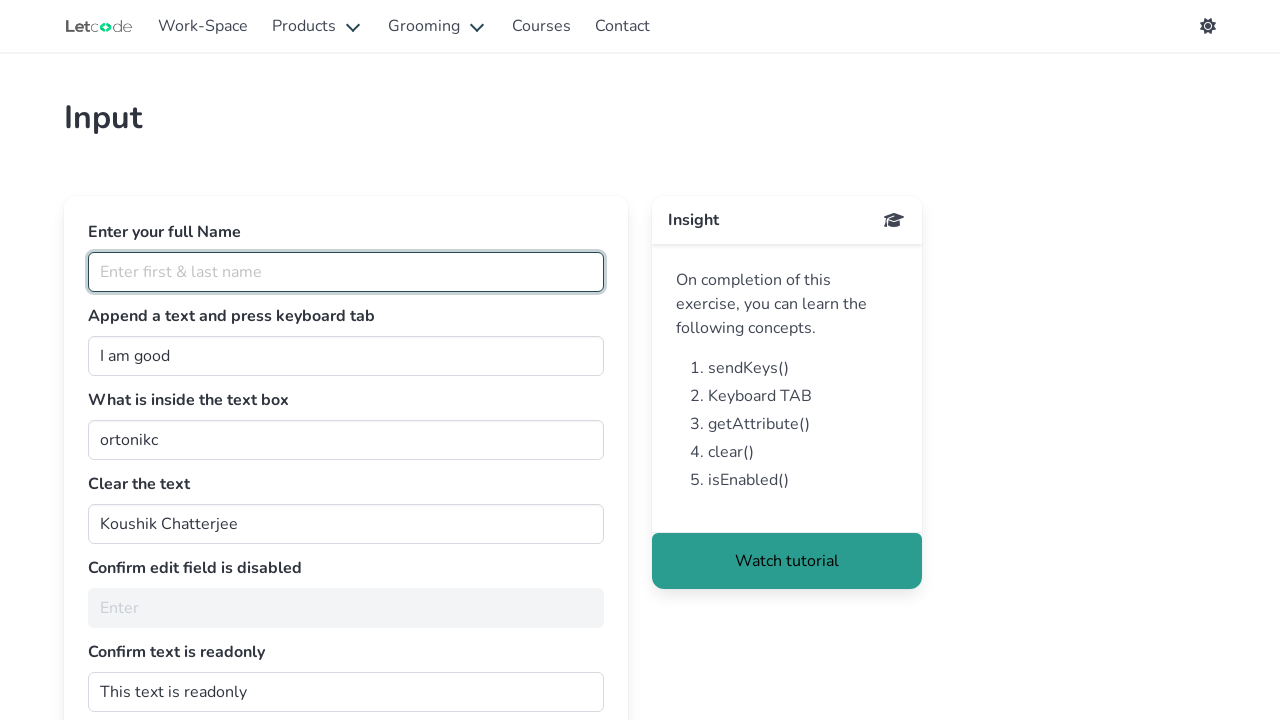

Navigated to semantic-ui button page
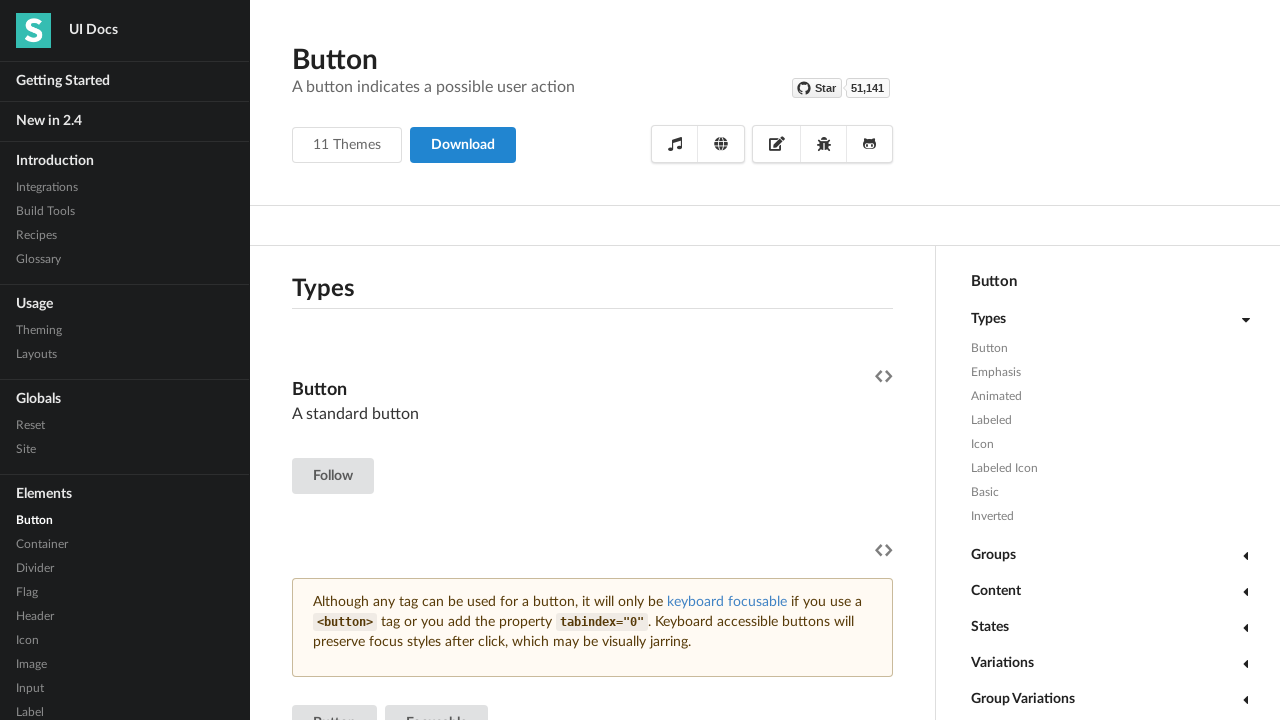

Located user icon element
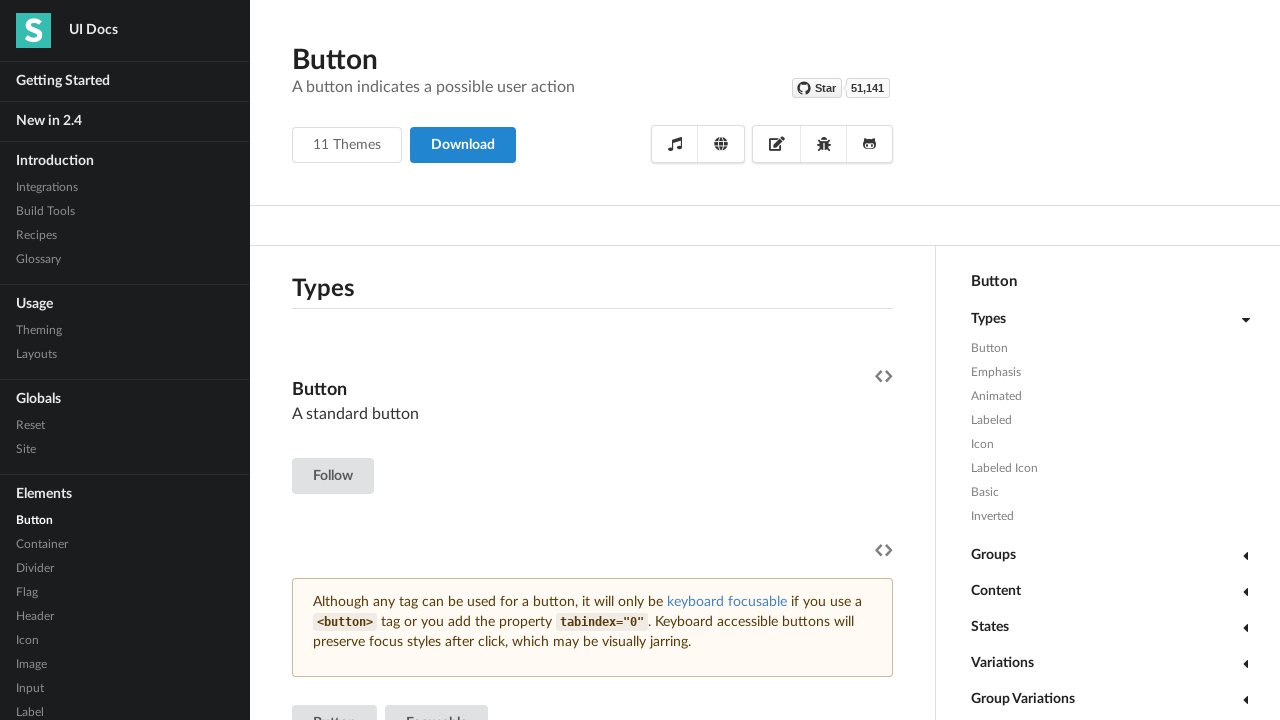

Retrieved class attribute: user icon
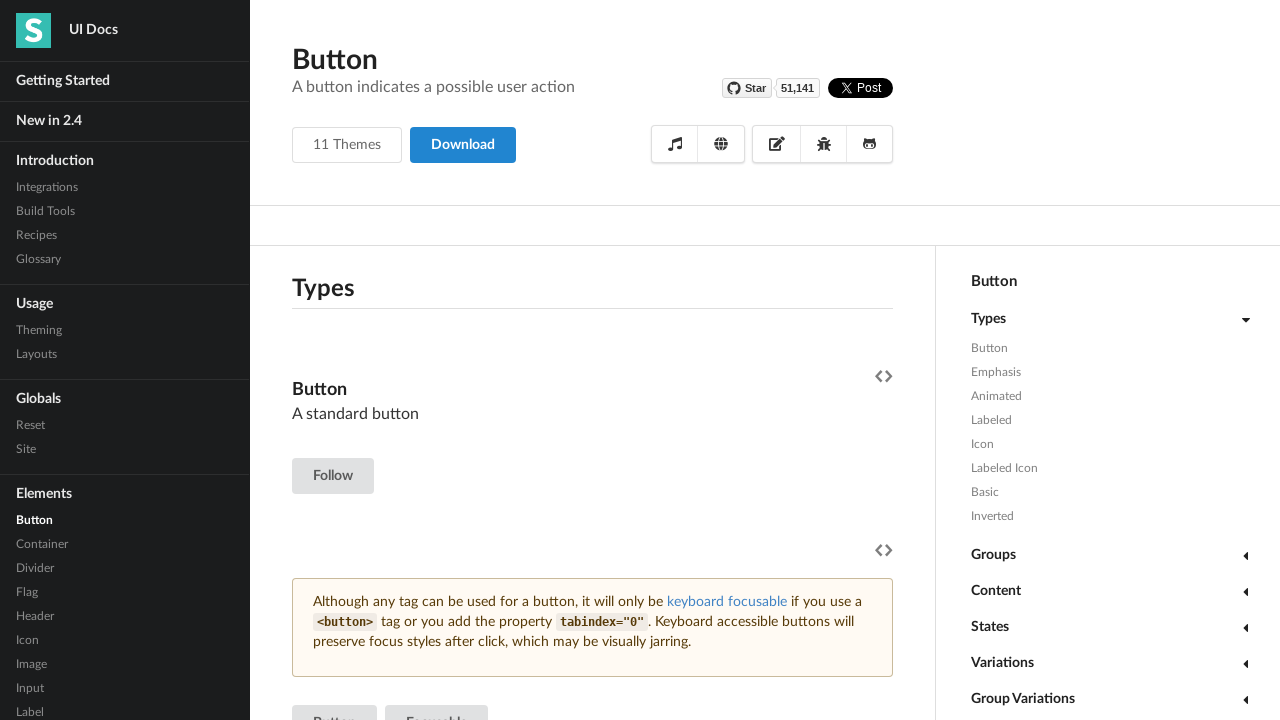

Navigated to radio button page
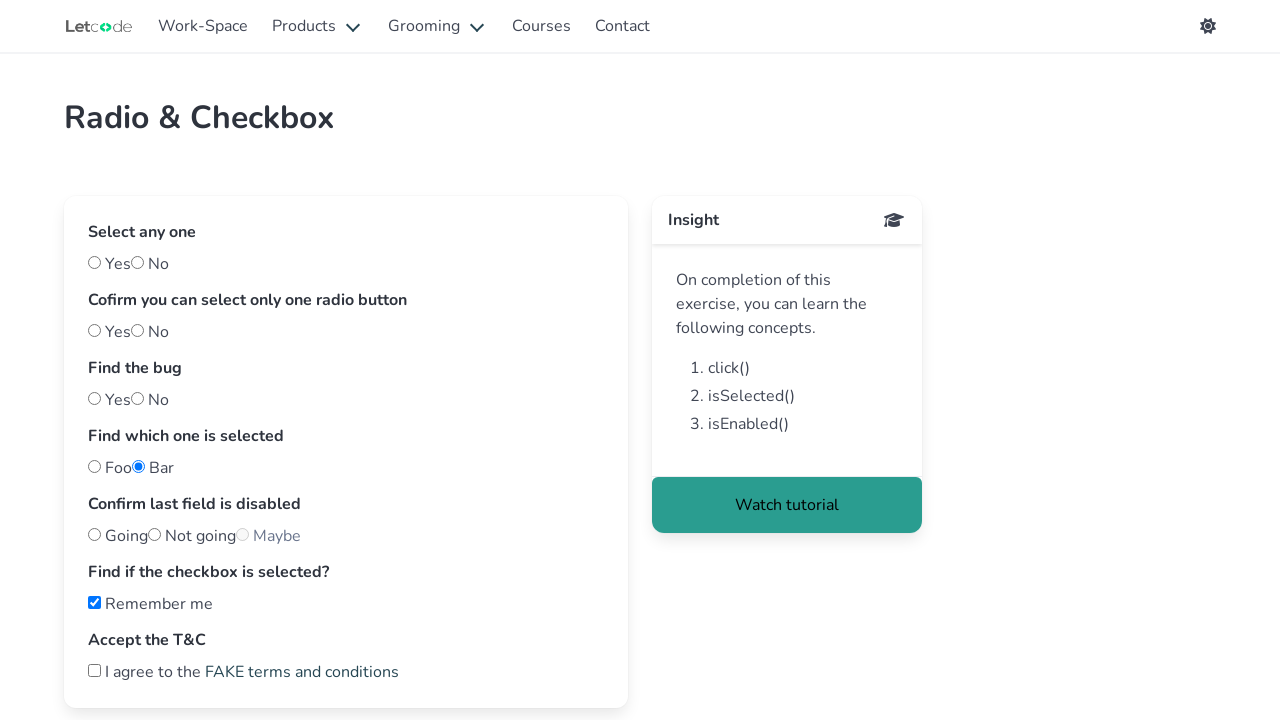

Located first checkbox element
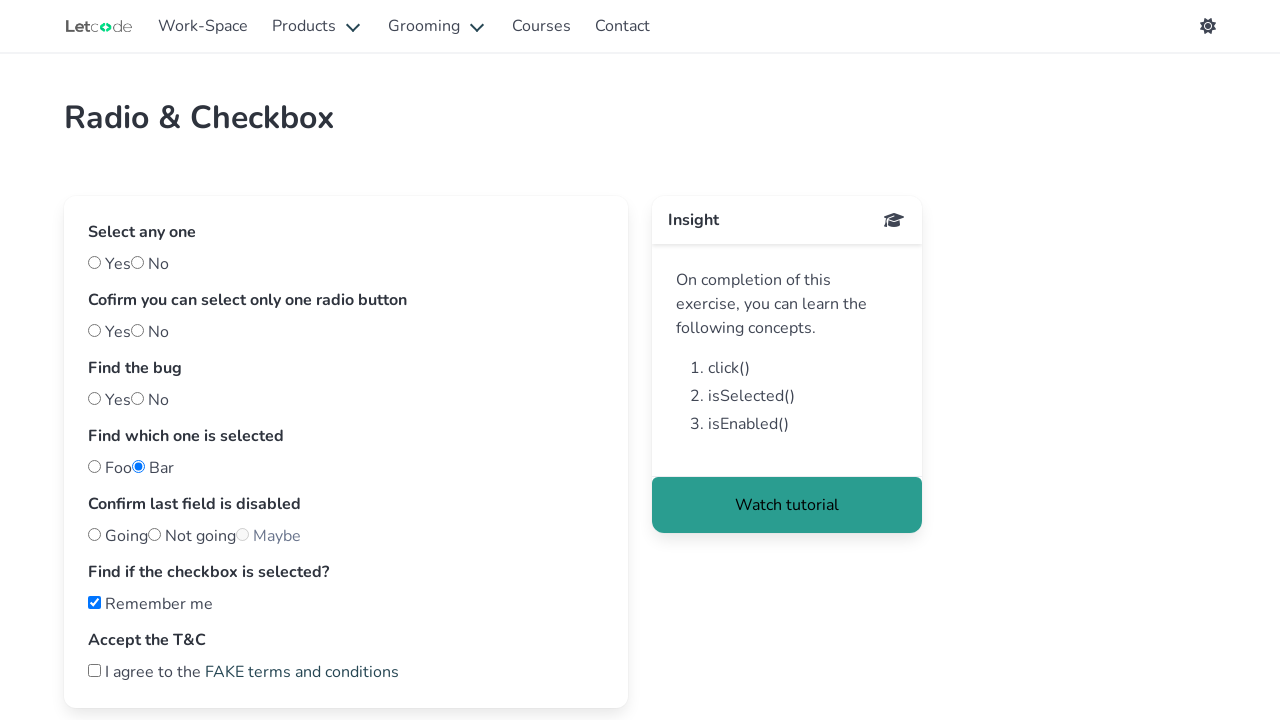

Verified first checkbox is selected: True
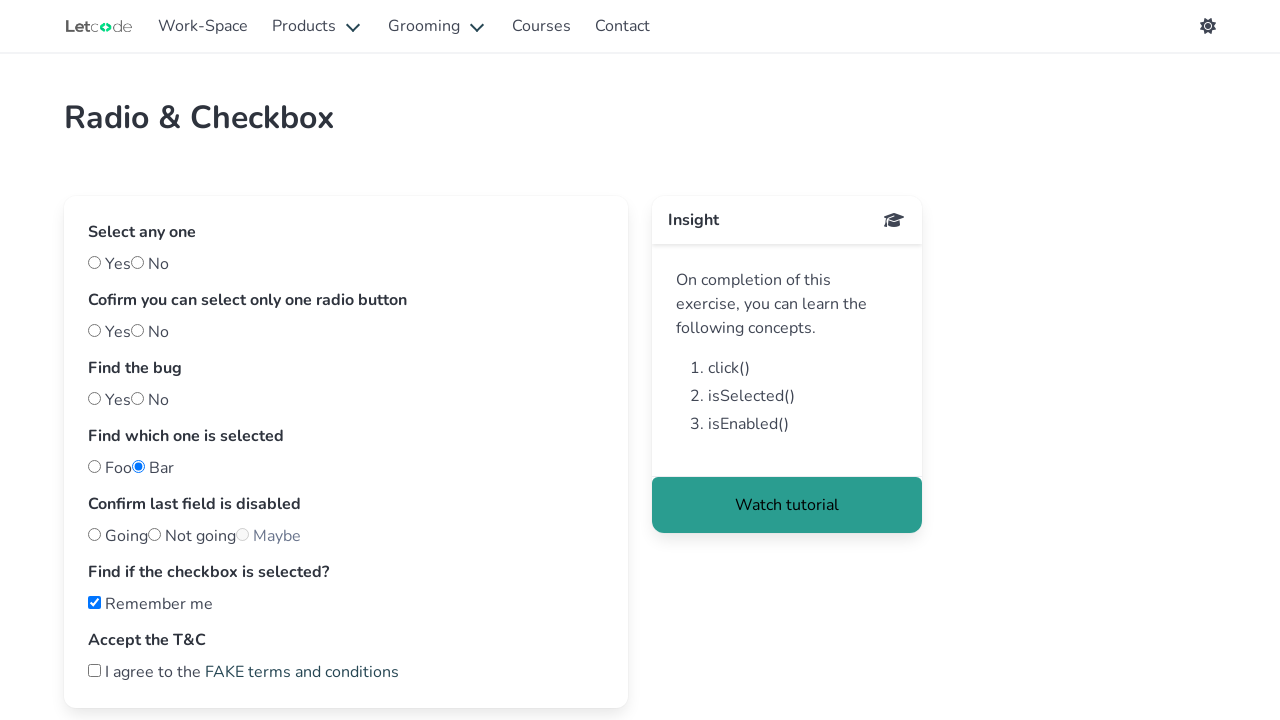

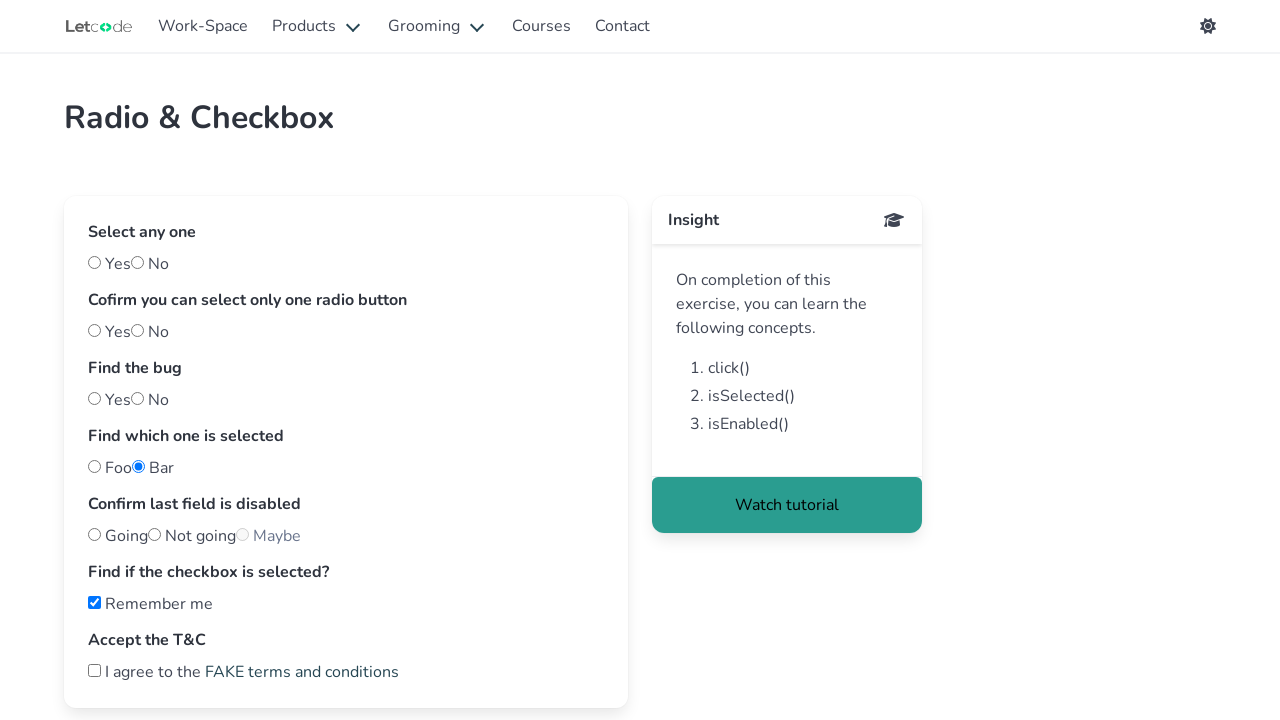